Tests waiting for a button to become clickable, then clicks it and verifies a success message is displayed

Starting URL: http://suninjuly.github.io/wait2.html

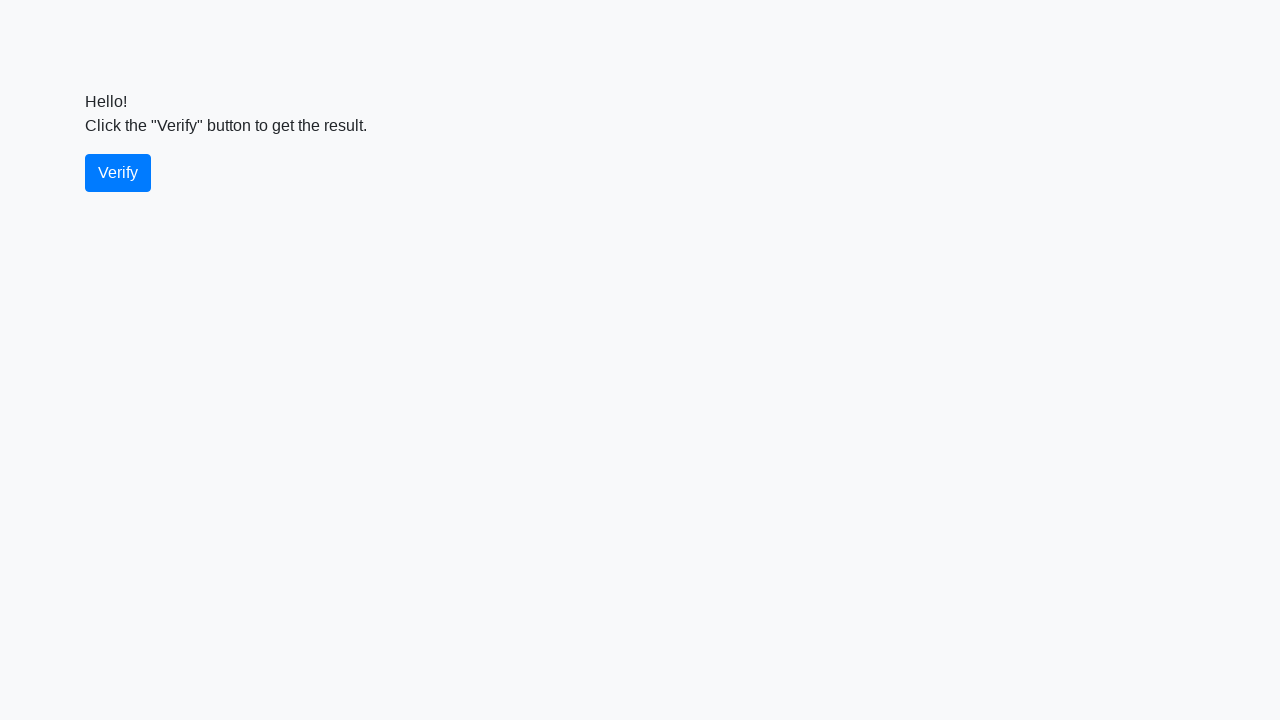

Waited for verify button to become visible
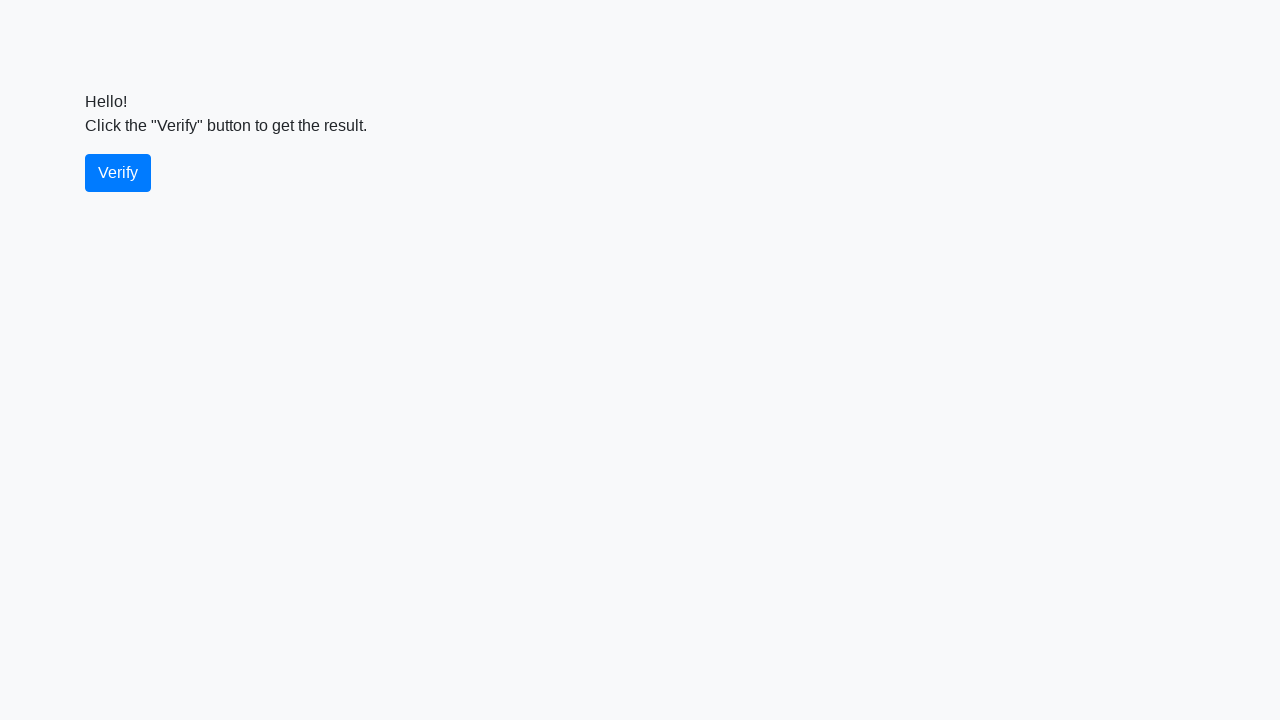

Clicked the verify button at (118, 173) on #verify
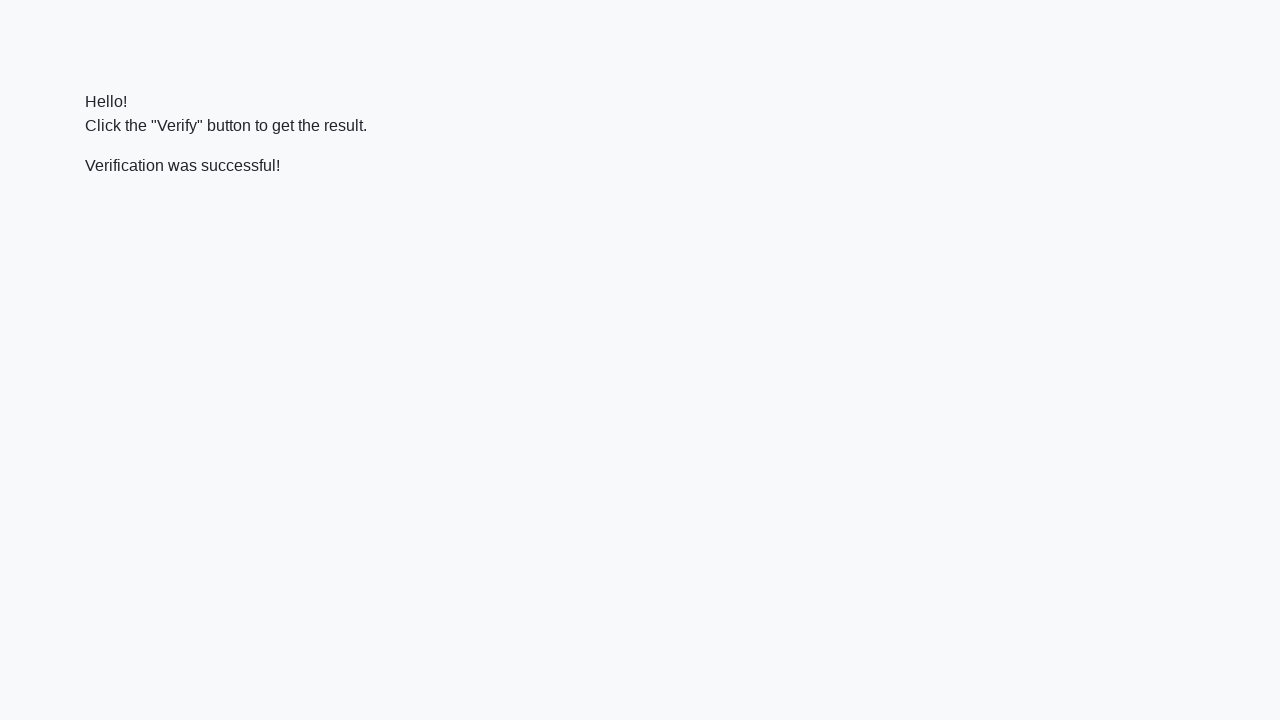

Waited for success message to appear
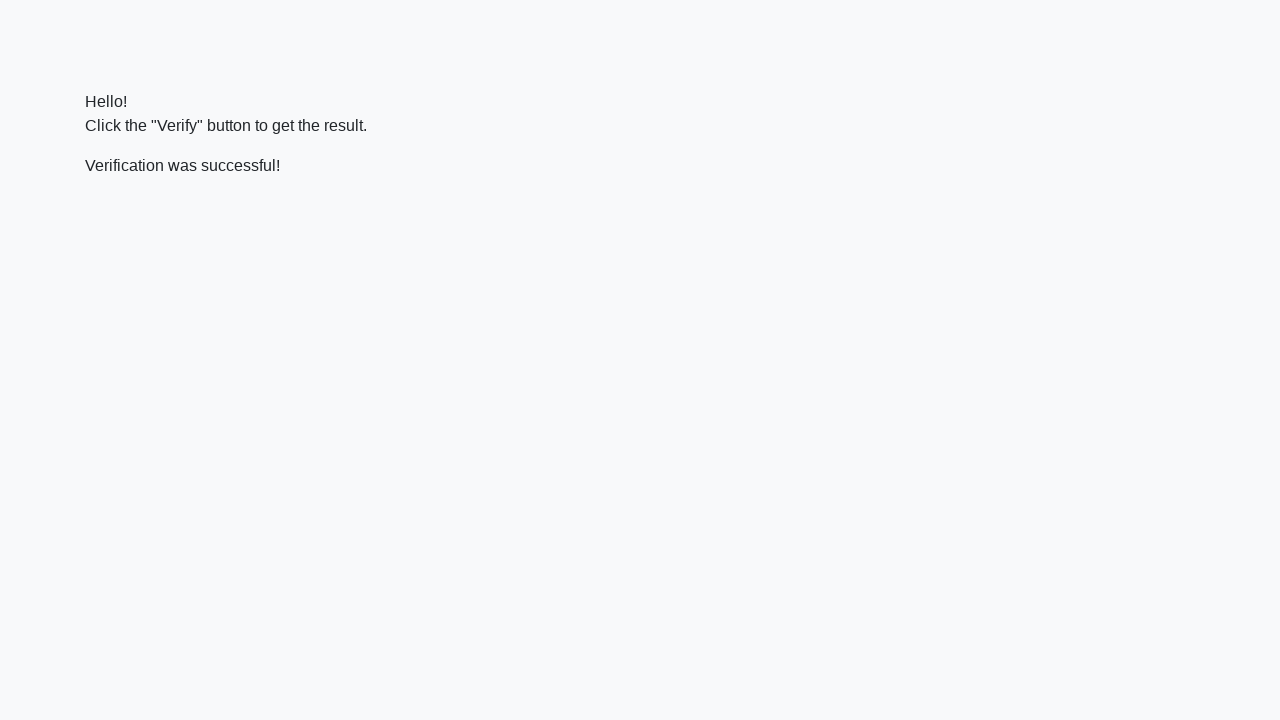

Located the success message element
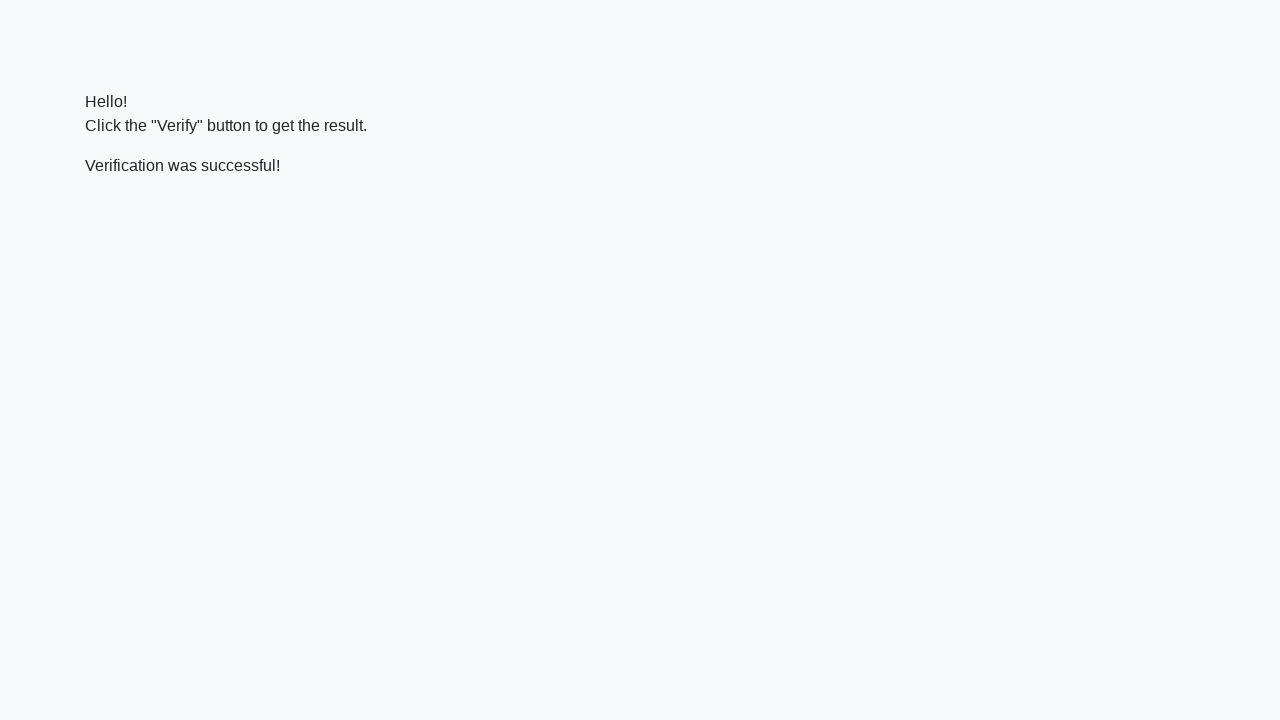

Verified that success message contains 'successful'
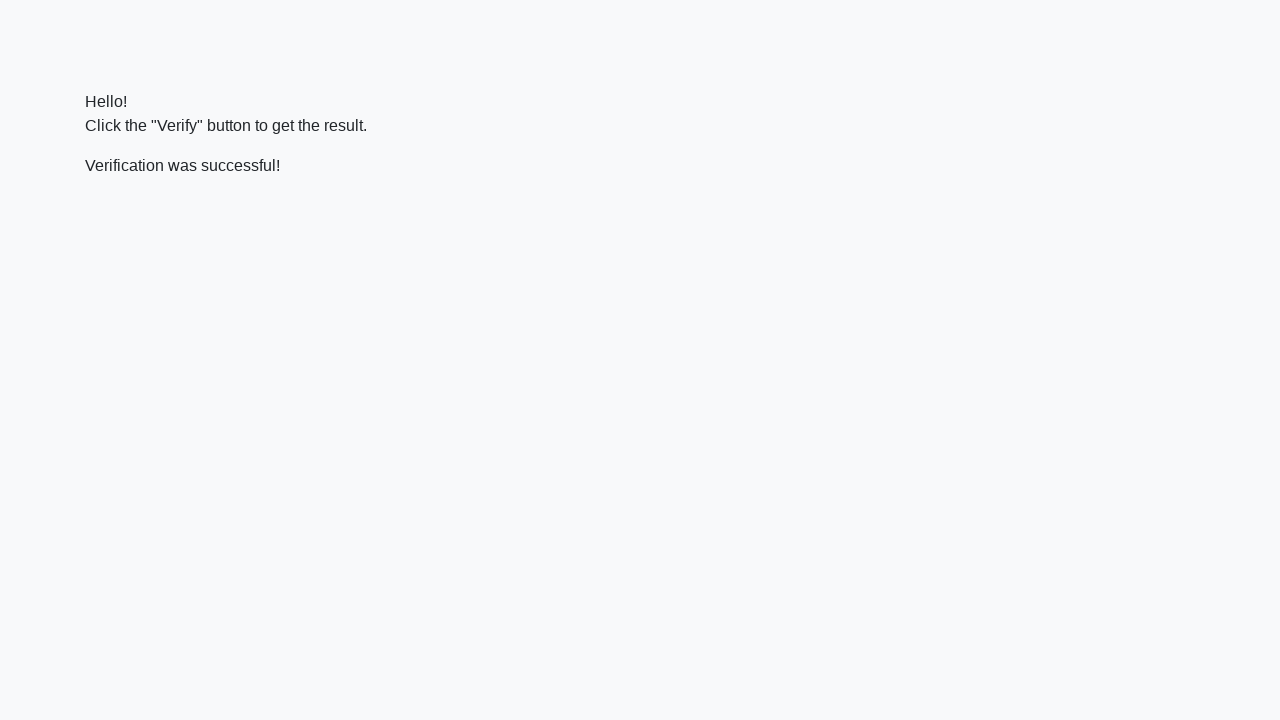

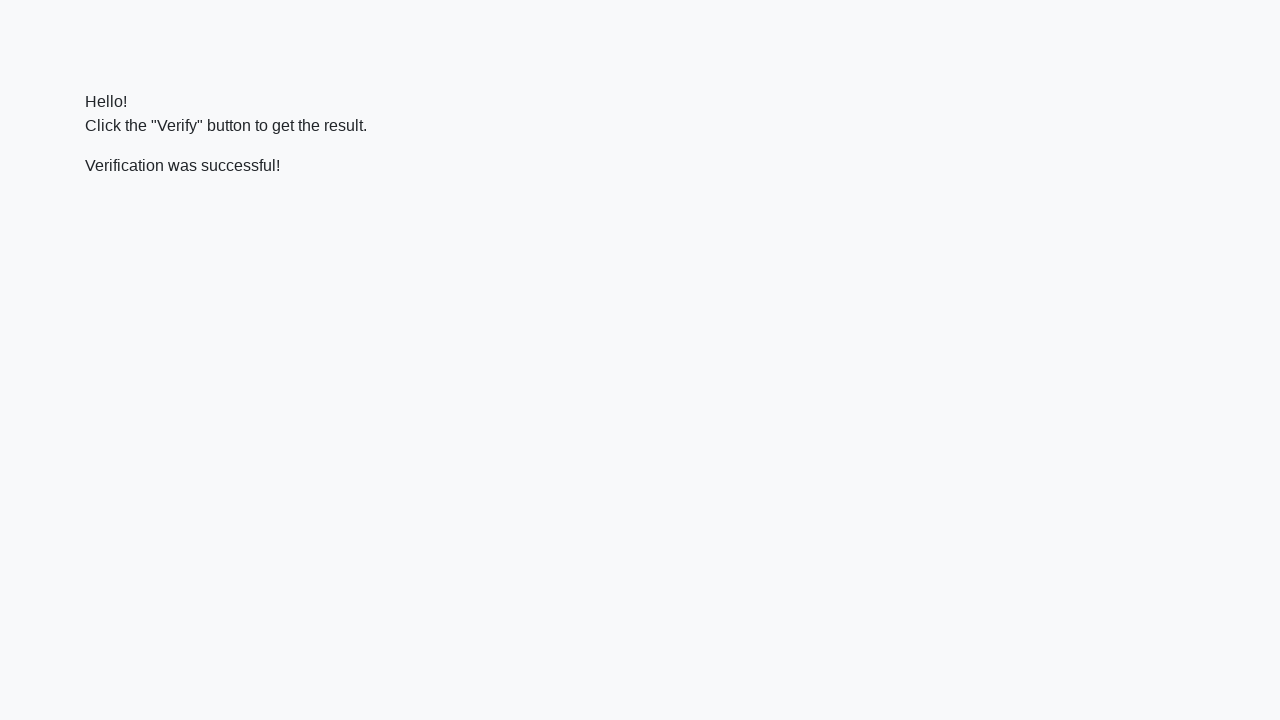